Navigates between three different websites in sequence without interacting with page elements

Starting URL: https://coderslab.pl/pl

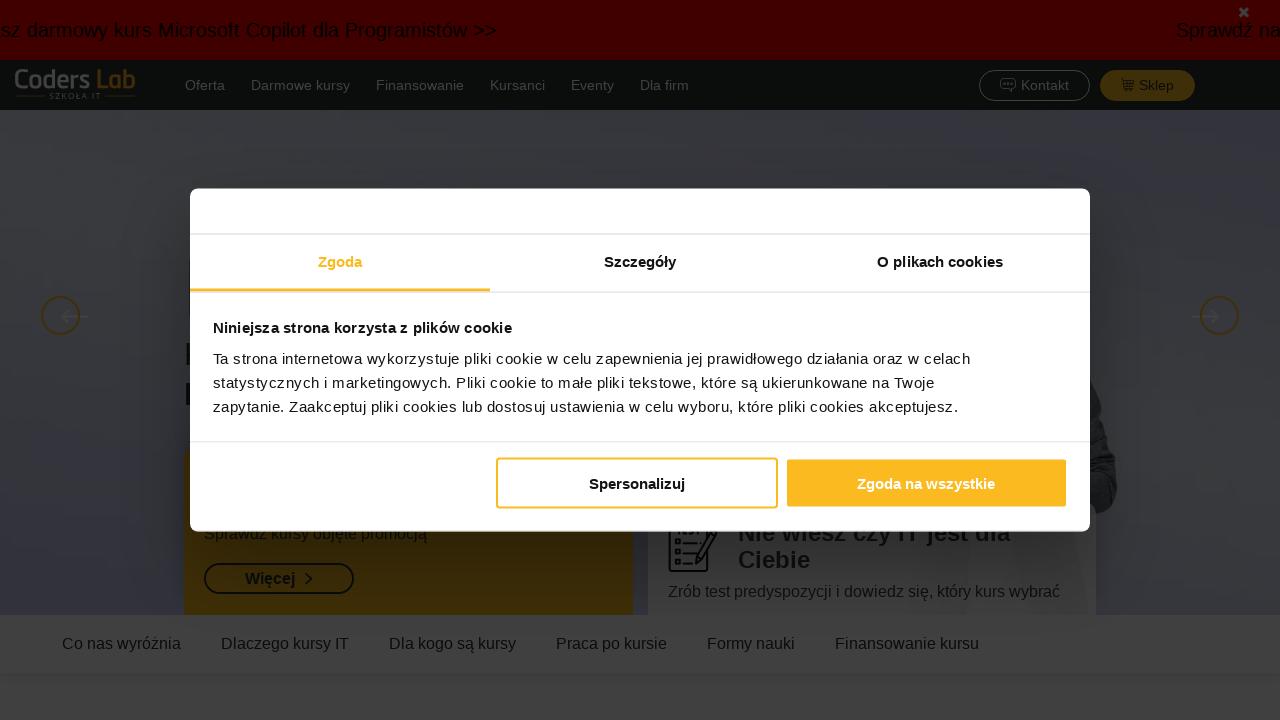

Navigated to first website: https://coderslab.pl/pl
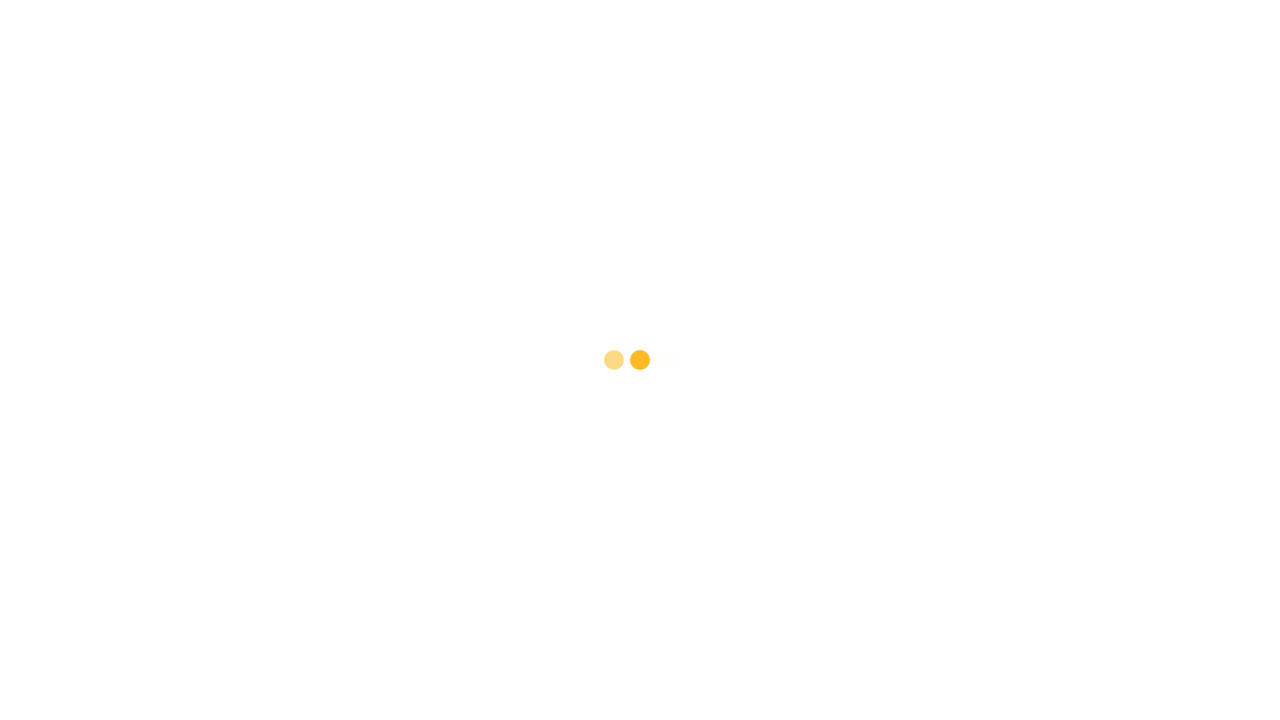

Navigated to second website: https://mystore-testlab.coderslab.pl/index.php
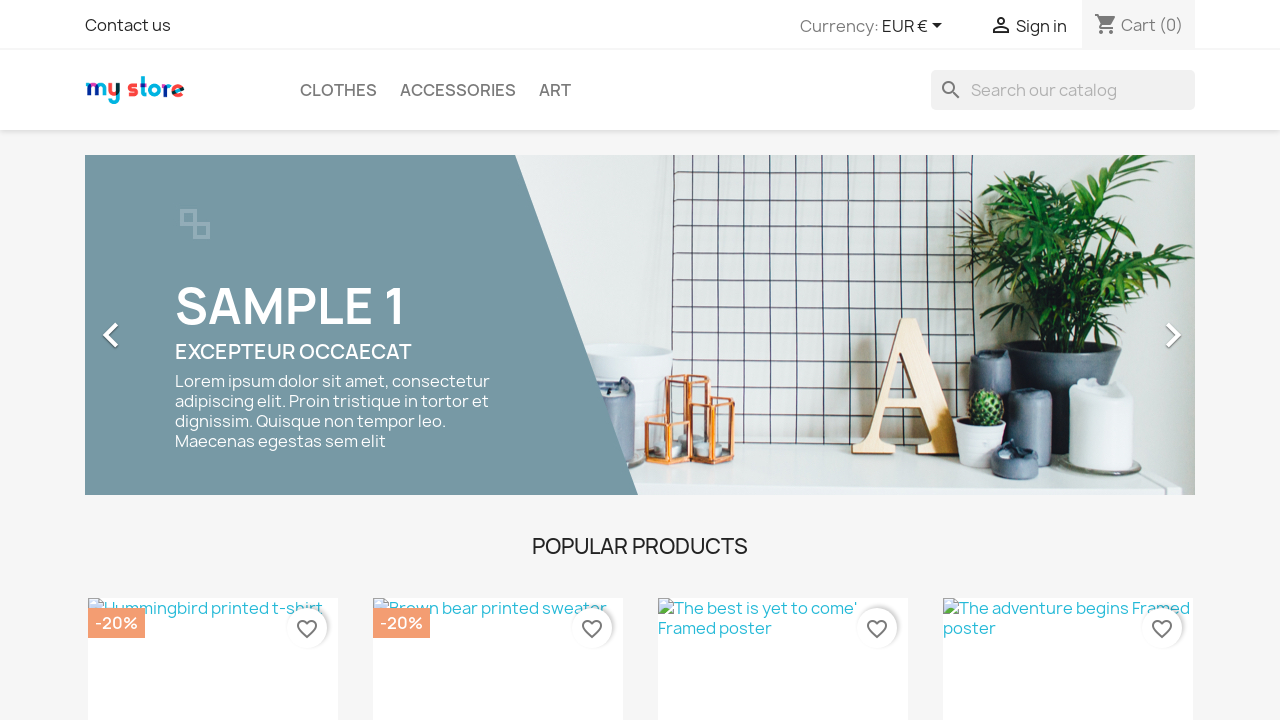

Navigated to third website: https://hotel-testlab.coderslab.pl/en/
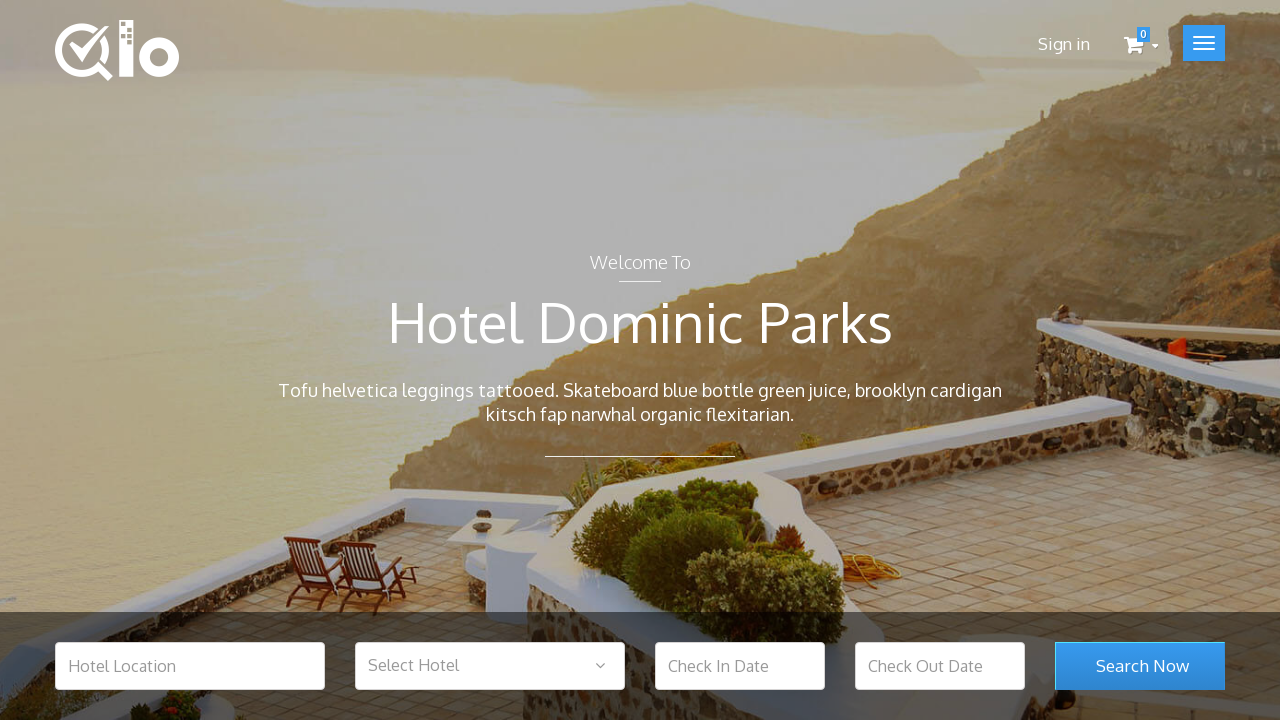

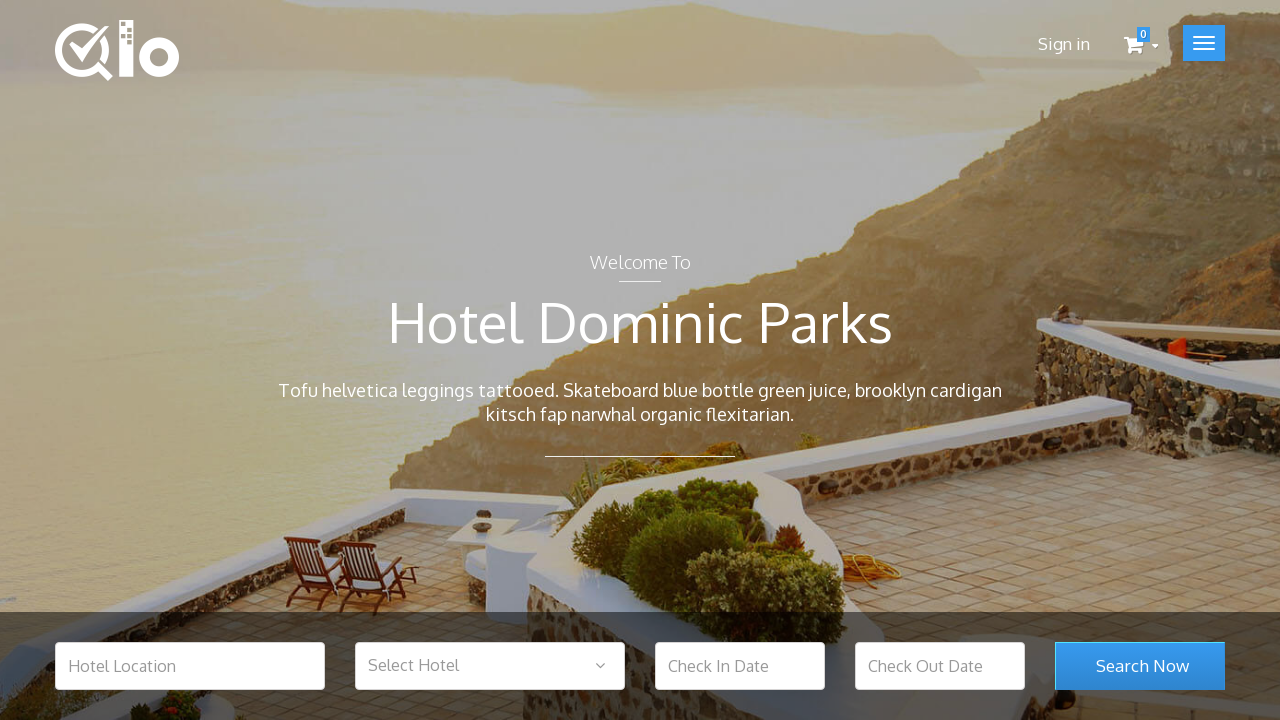